Tests drag and drop functionality on the jQuery UI droppable demo page by dragging an element from a source location to a target drop zone within an iframe.

Starting URL: http://jqueryui.com/droppable/

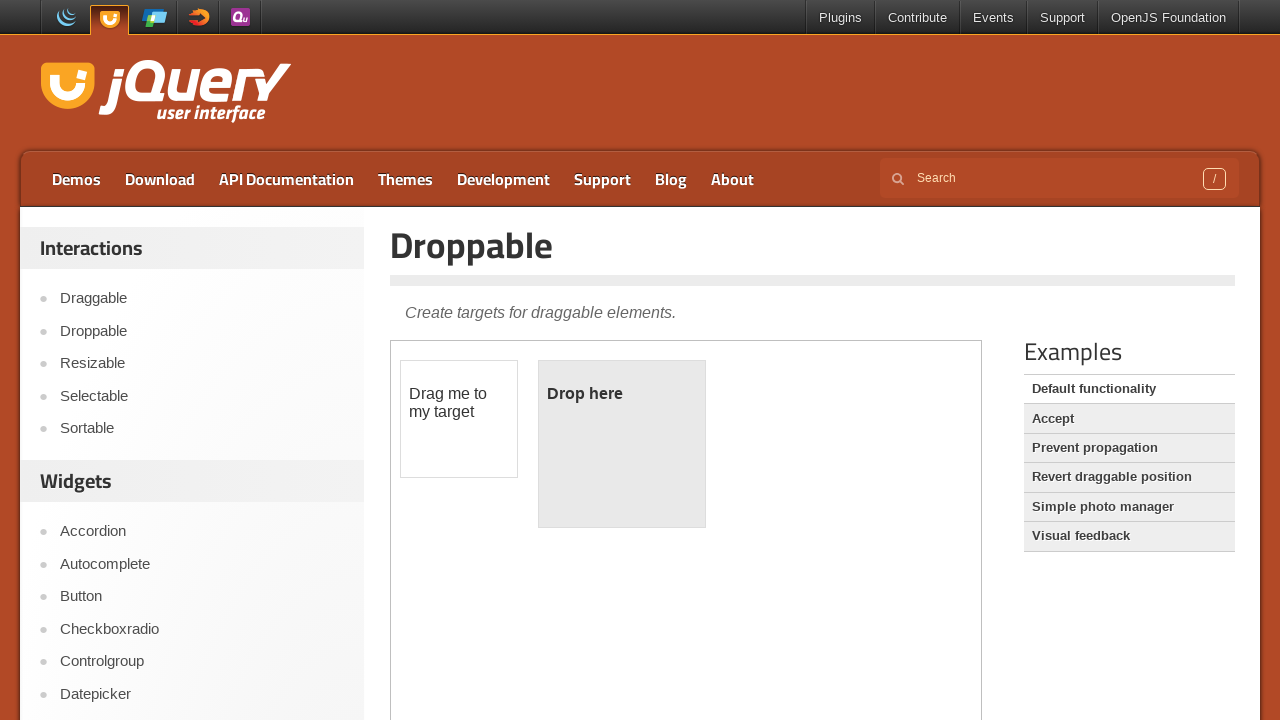

Located the iframe containing draggable elements
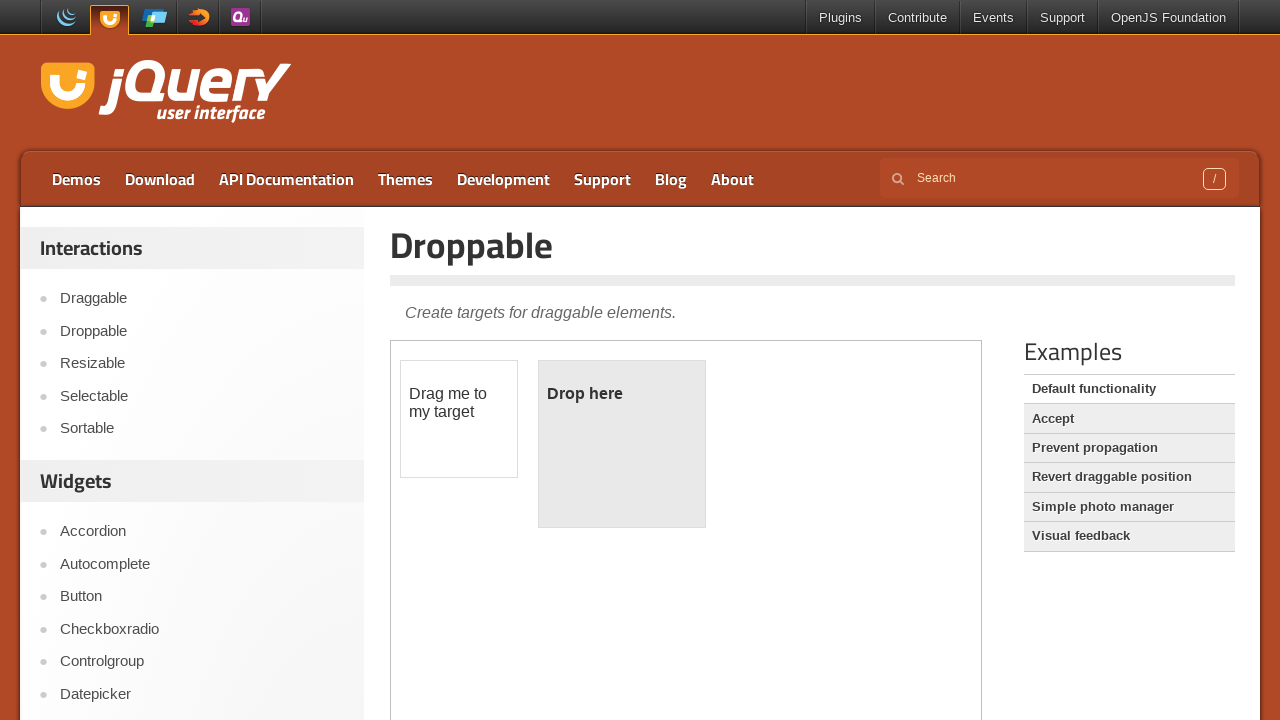

Located the draggable source element with id 'draggable'
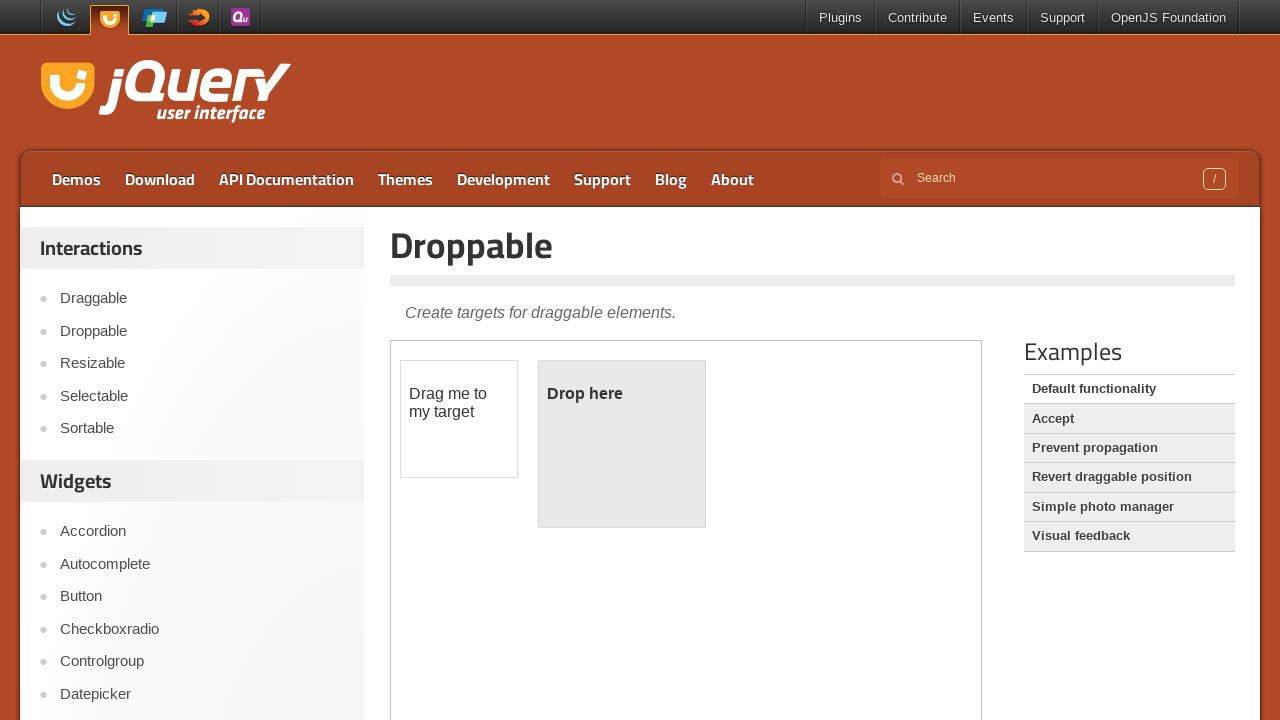

Located the droppable target element with id 'droppable'
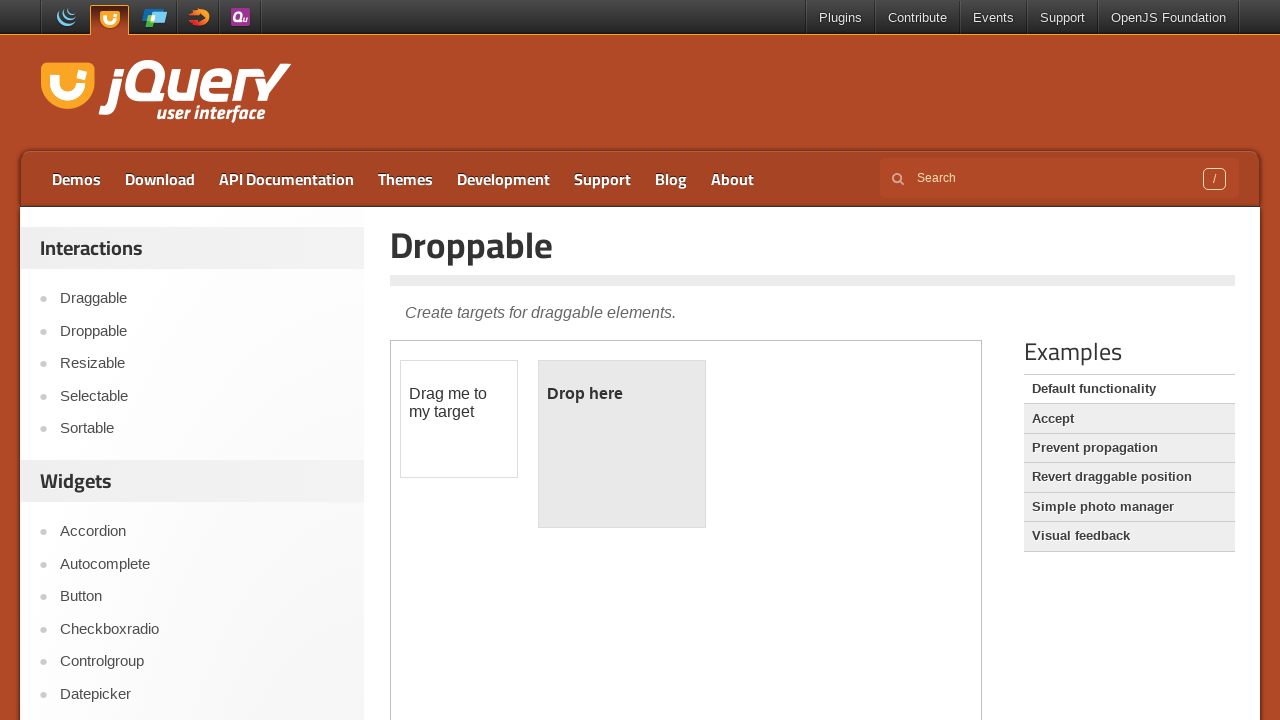

Dragged the source element to the target drop zone at (622, 444)
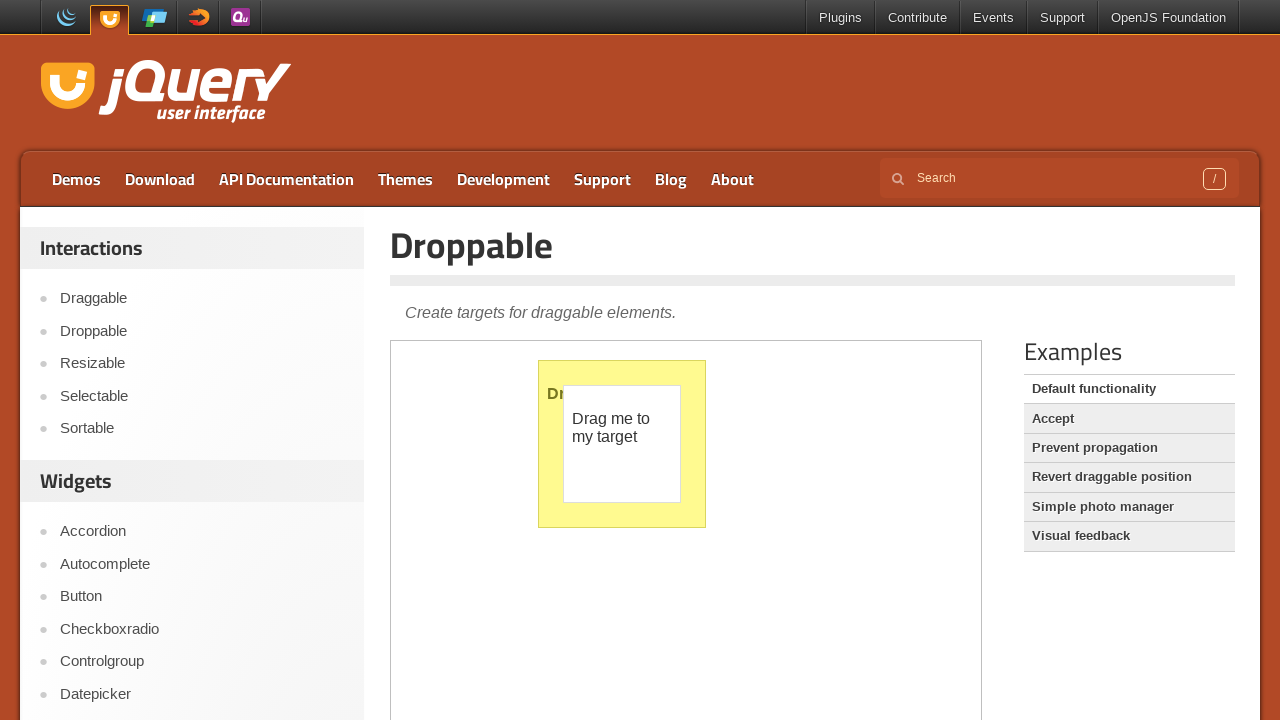

Waited 1000ms to observe the drag and drop result
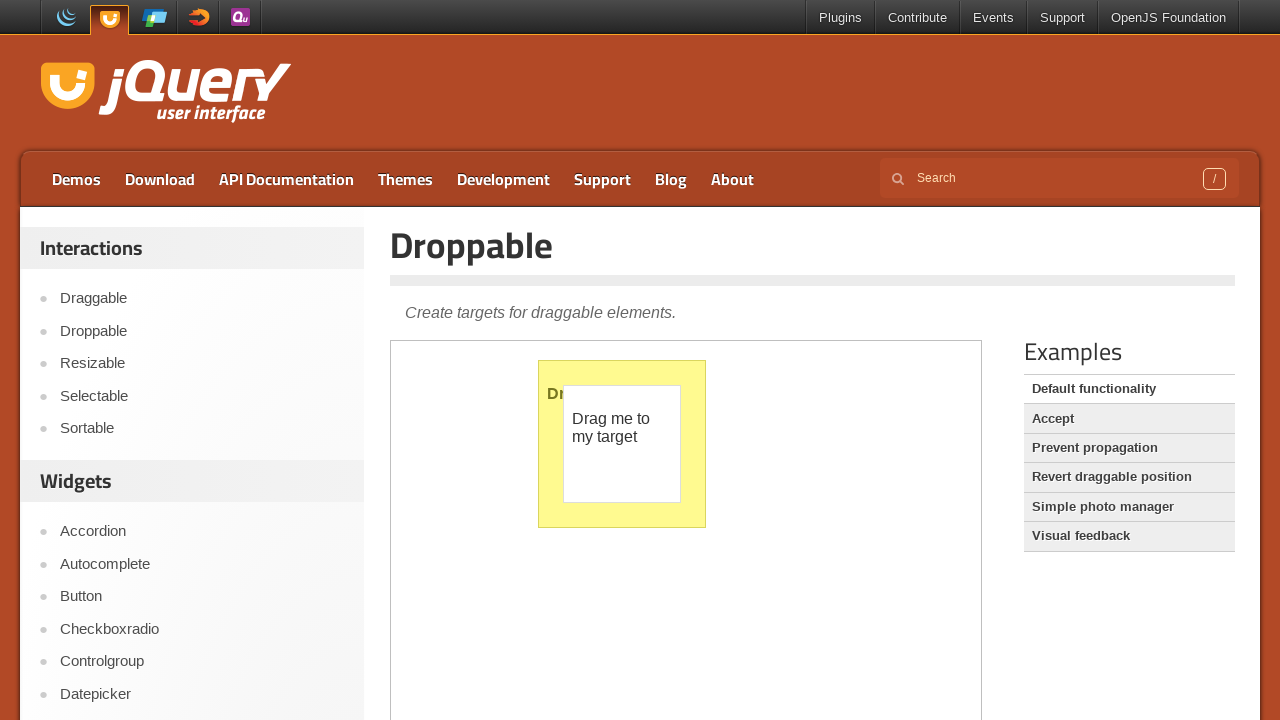

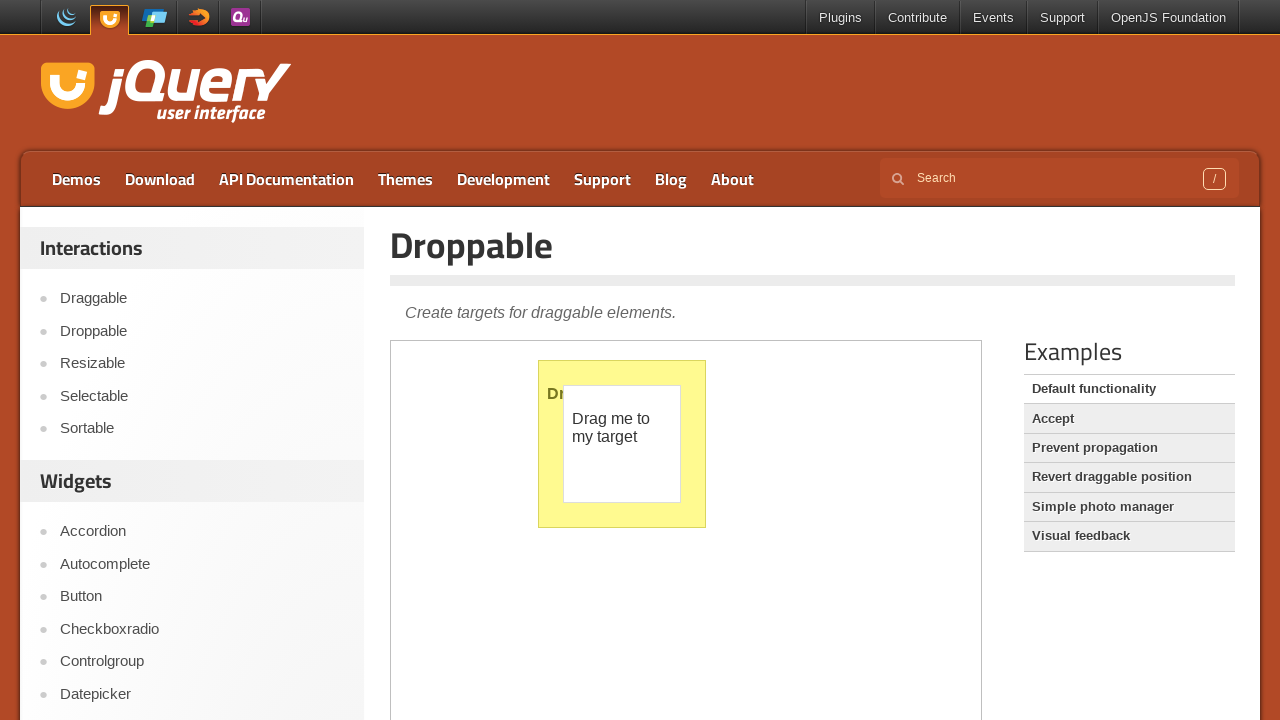